Fills a contact form with name and message fields and submits it

Starting URL: https://www.ultimateqa.com/filling-out-forms/

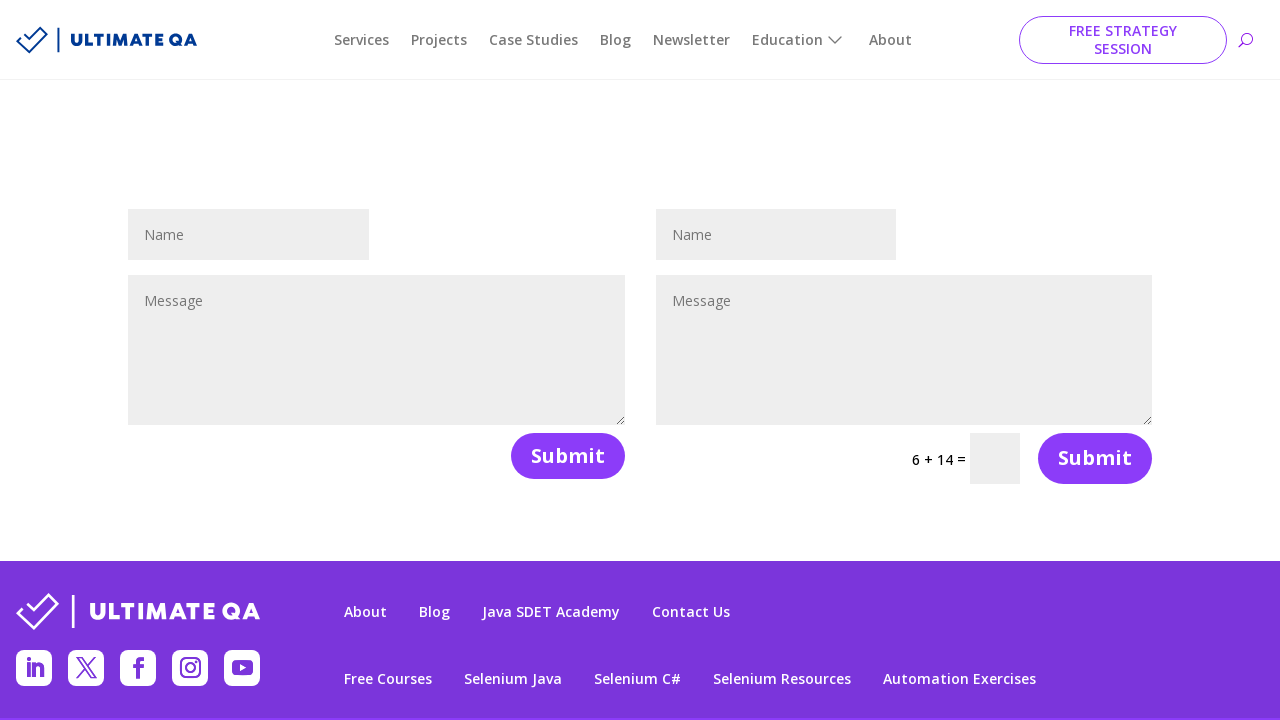

Cleared name field on input#et_pb_contact_name_1 >> nth=0
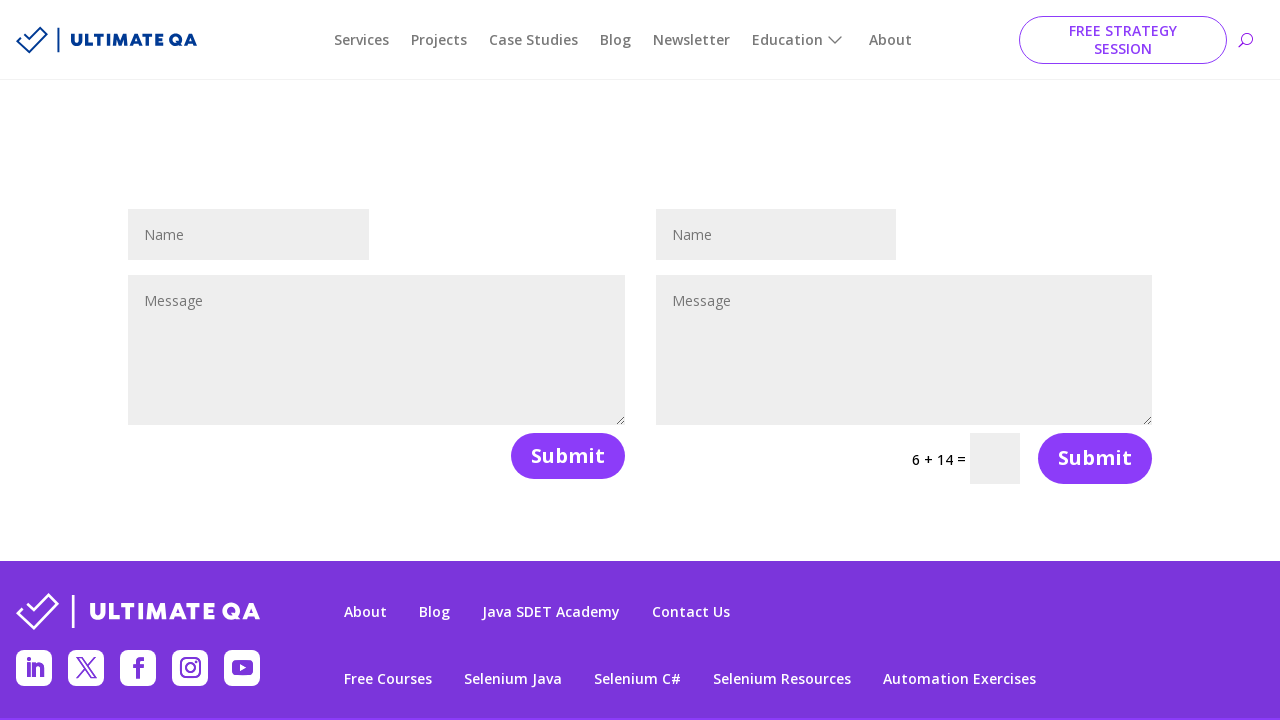

Filled name field with 'Robert' on input#et_pb_contact_name_1 >> nth=0
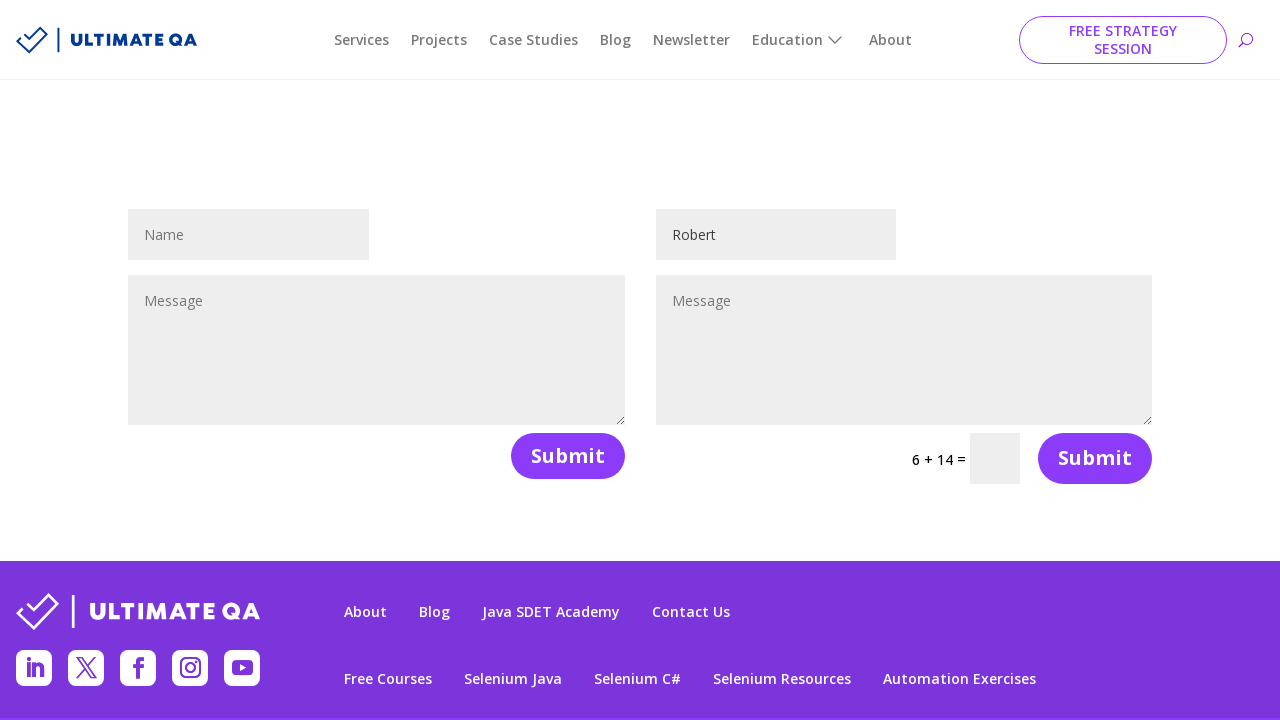

Cleared message text area on textarea#et_pb_contact_message_1 >> nth=0
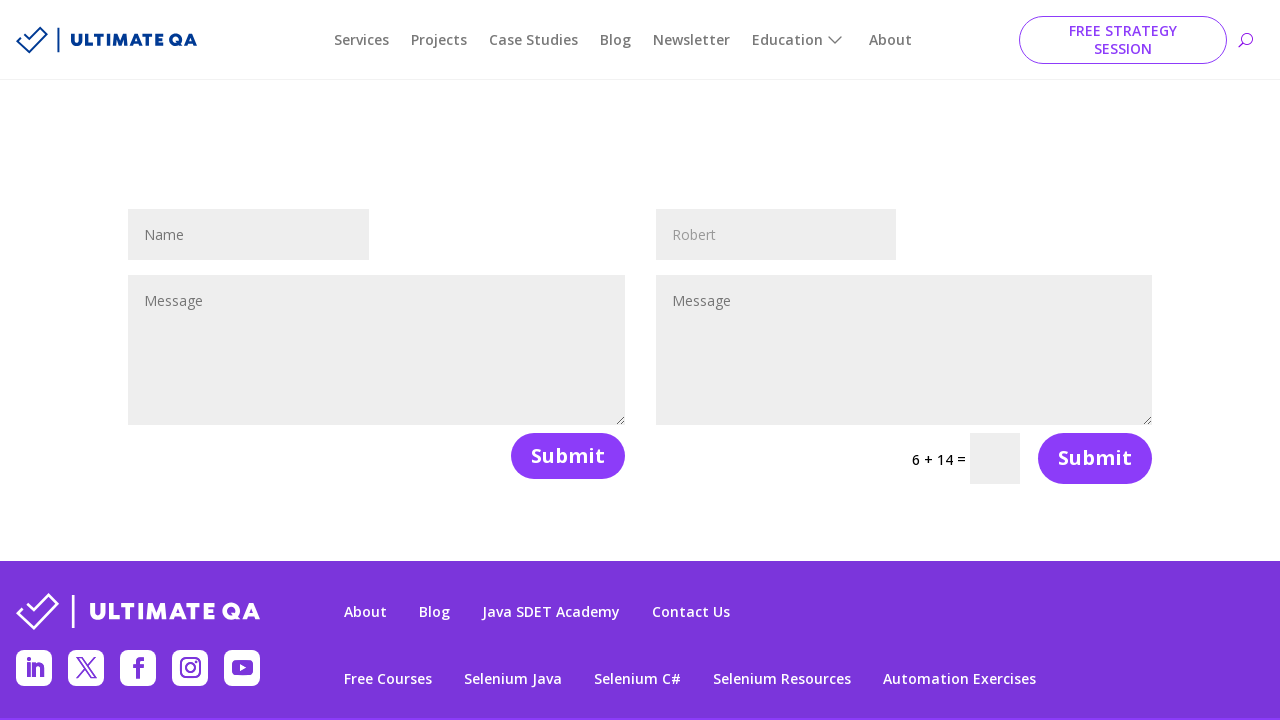

Filled message text area with 'This is a test message' on textarea#et_pb_contact_message_1 >> nth=0
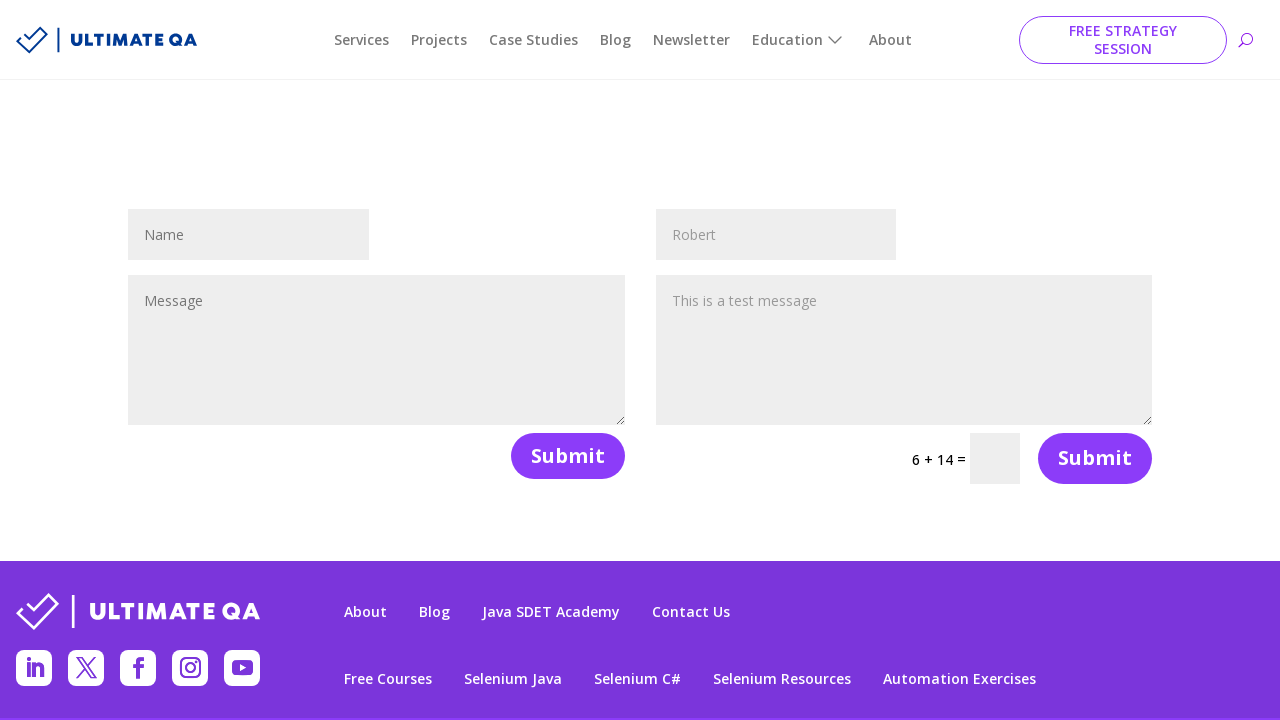

Clicked Submit button to submit the contact form at (568, 456) on button[type='submit']:has-text('Submit') >> nth=0
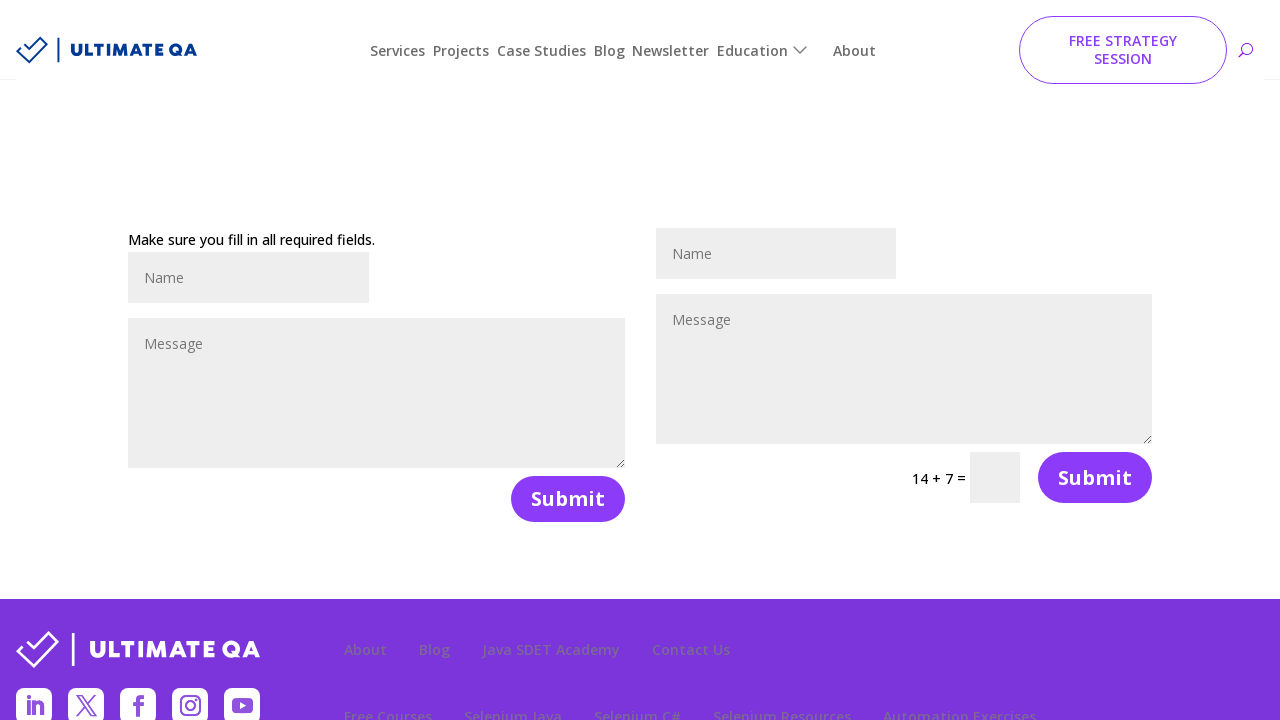

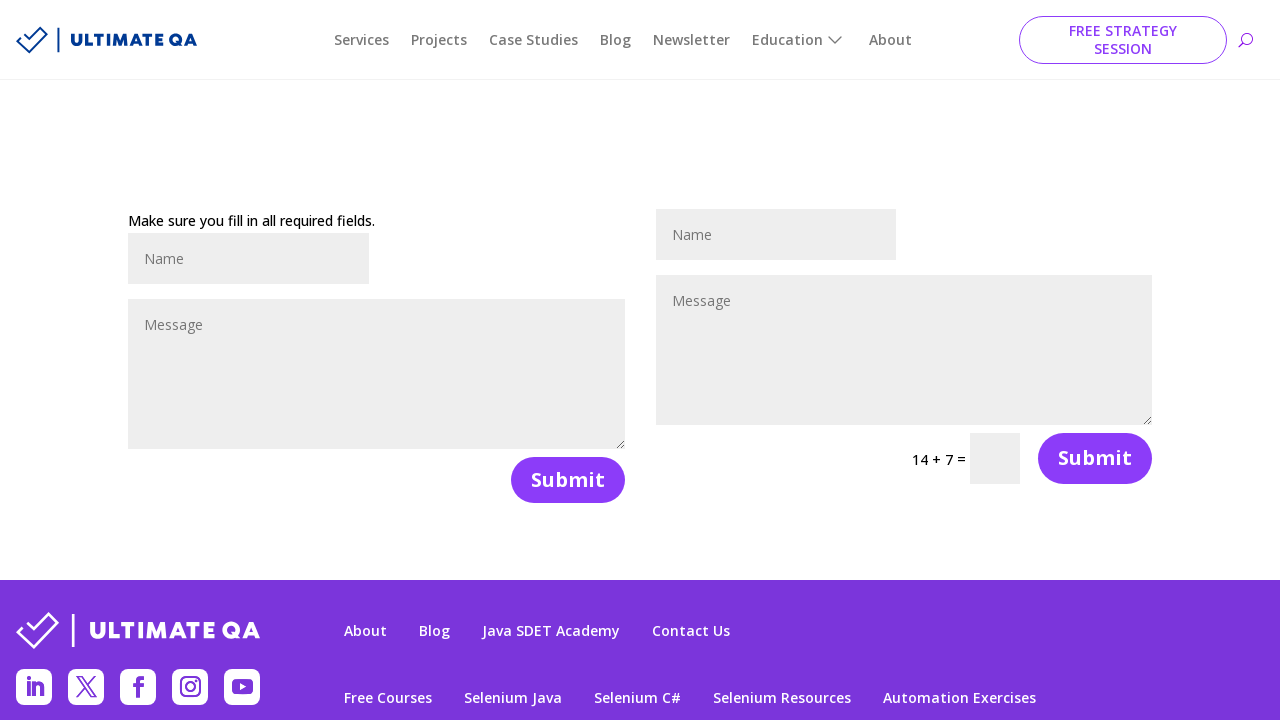